Tests a data types form by filling in personal information fields (name, address, email, phone, city, country, job, company) while leaving zip code empty, then submitting and verifying that filled fields show green validation and the empty zip code field shows red validation.

Starting URL: https://bonigarcia.dev/selenium-webdriver-java/data-types.html

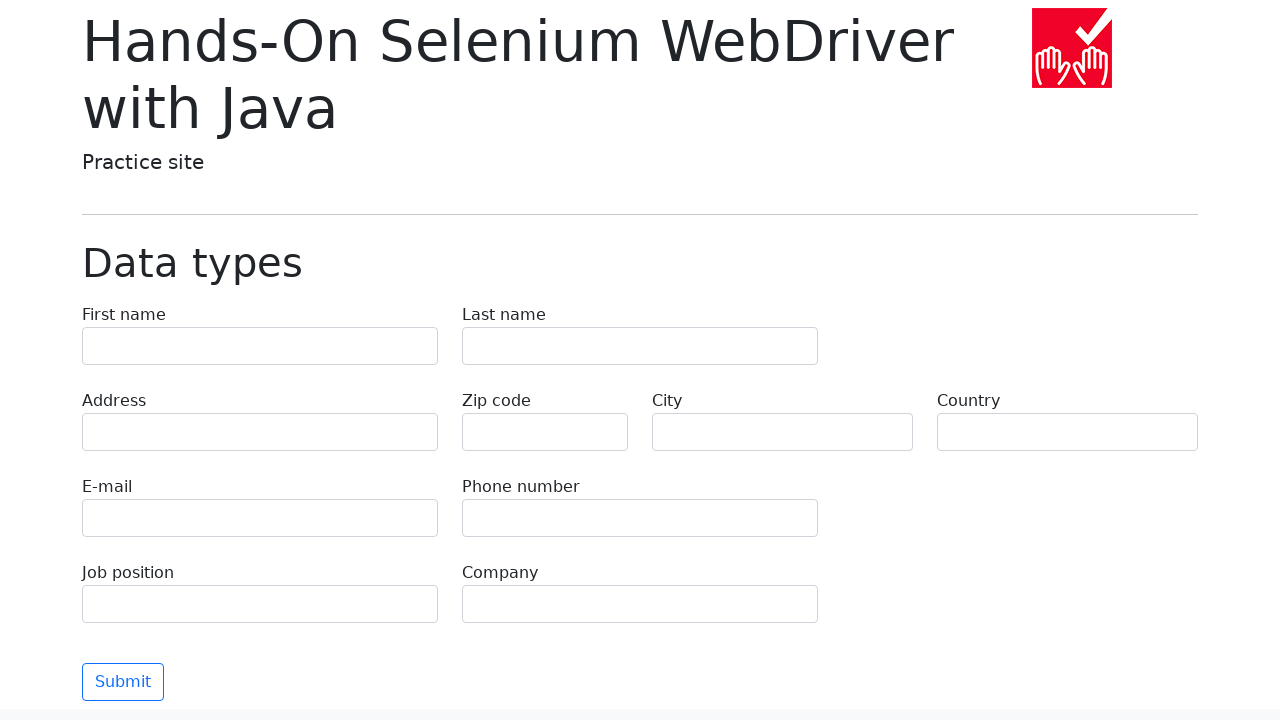

Navigated to data types form page
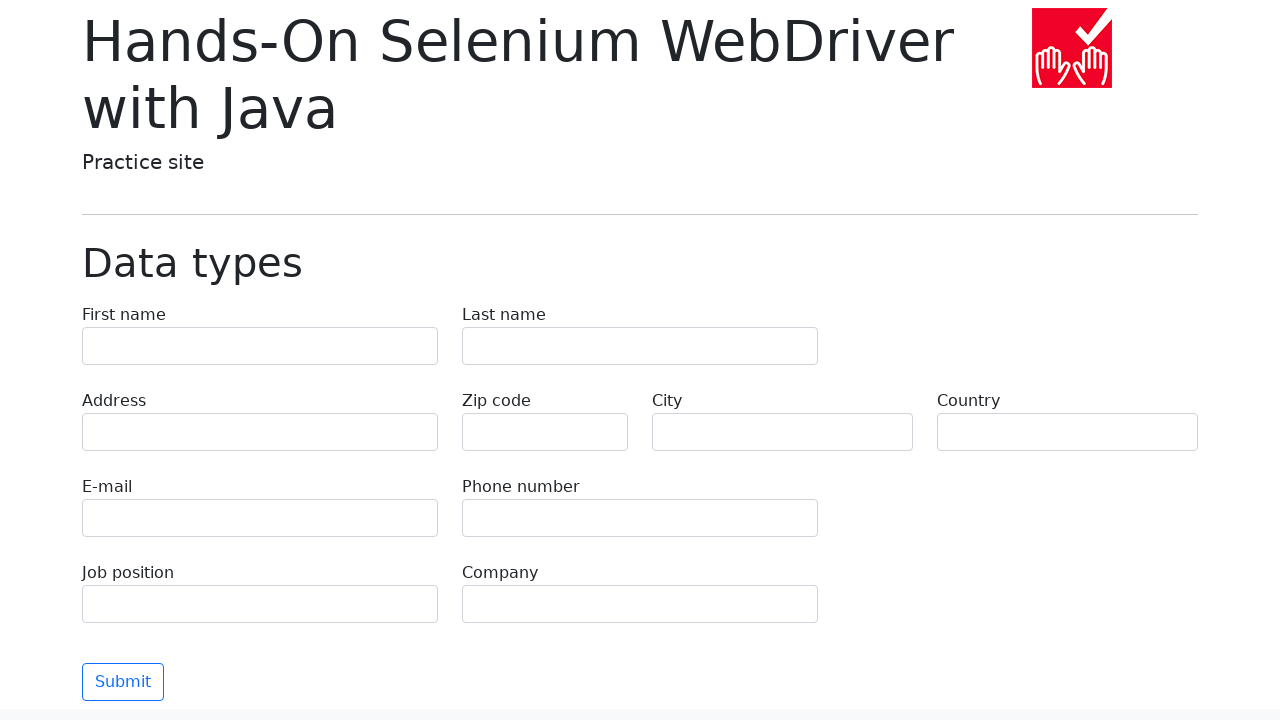

Filled first name field with 'Иван' on [name='first-name']
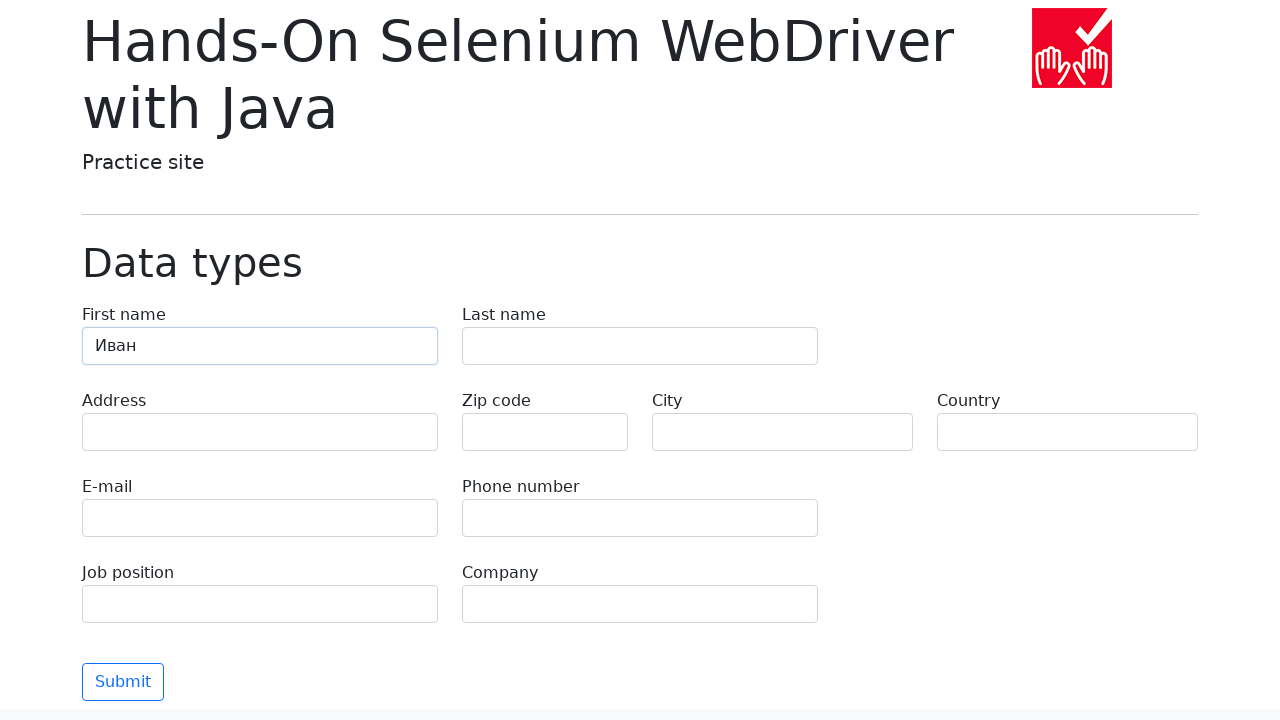

Filled last name field with 'Петров' on [name='last-name']
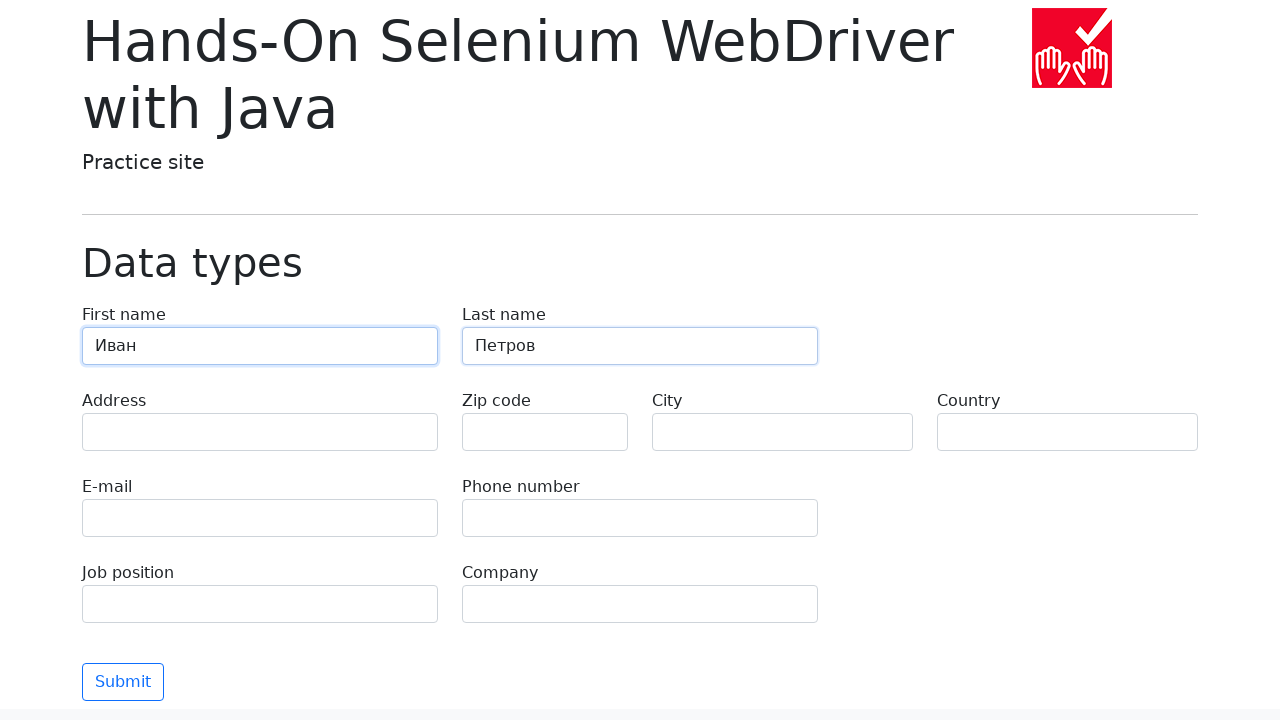

Filled address field with 'Ленина, 55-3' on [name='address']
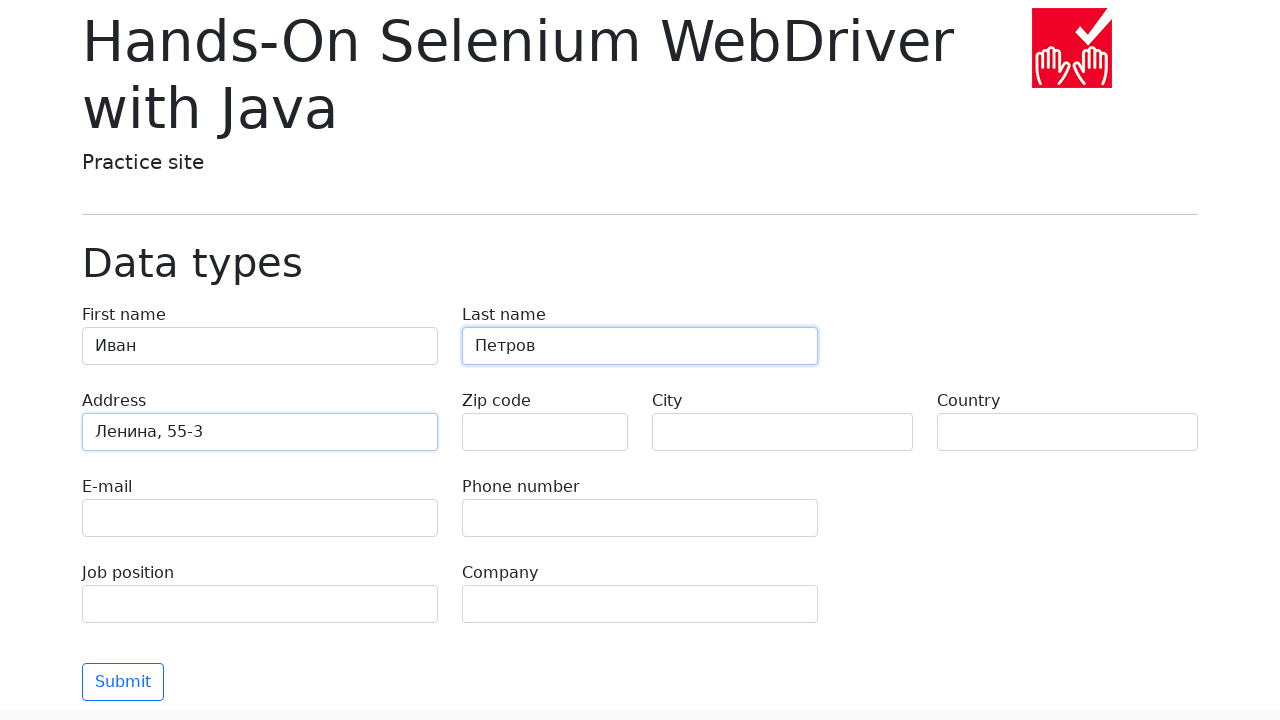

Filled email field with 'test@skypro.com' on [name='e-mail']
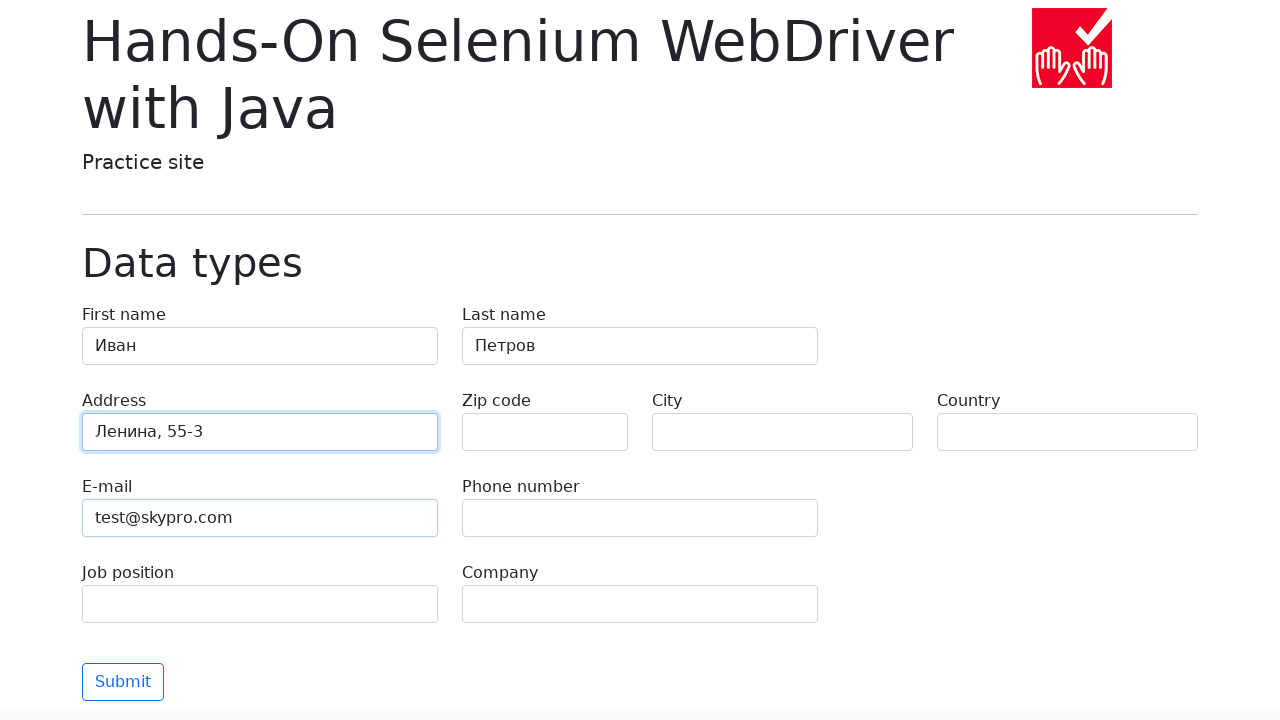

Filled phone field with '+798589998787' on [name='phone']
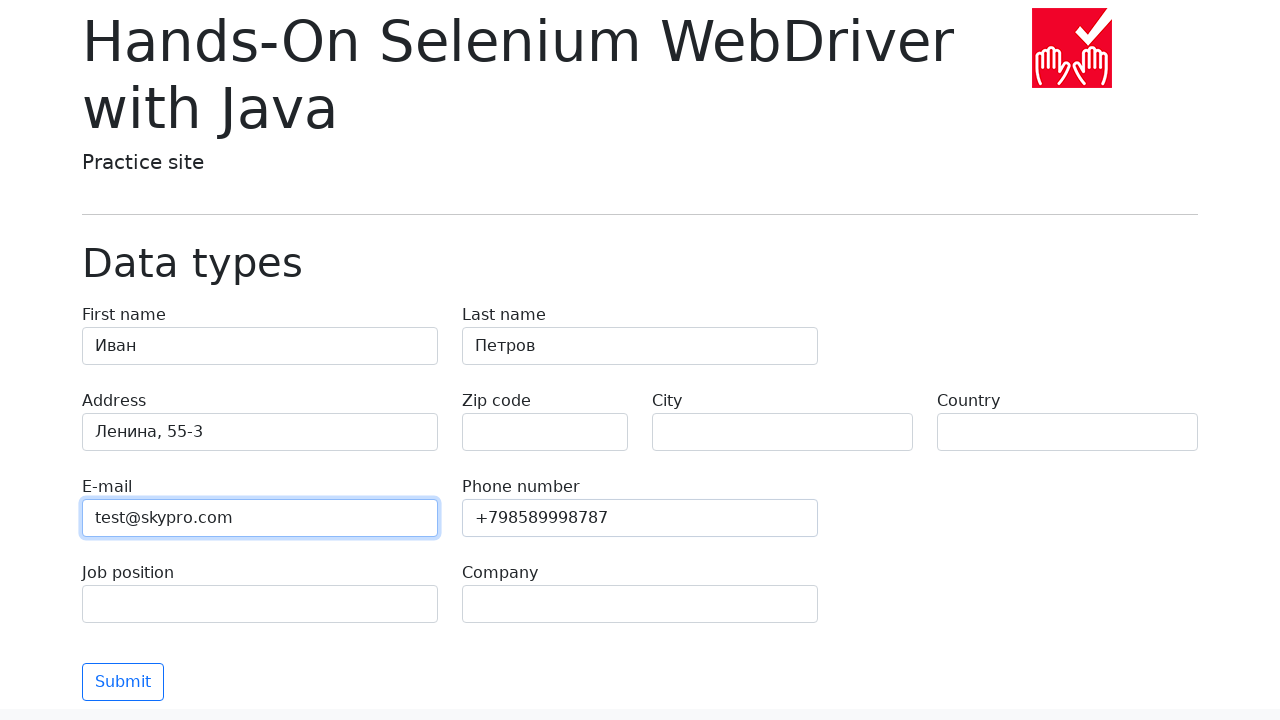

Filled city field with 'Москва' on [name='city']
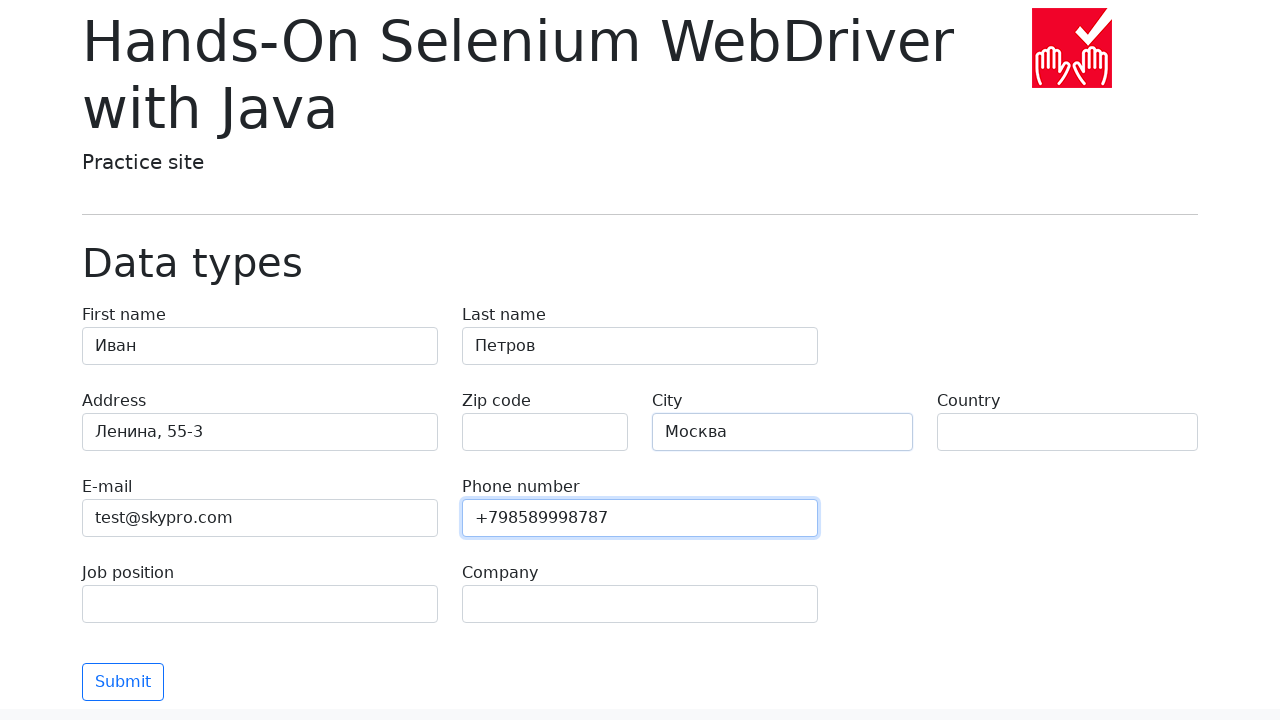

Filled country field with 'Россия' on [name='country']
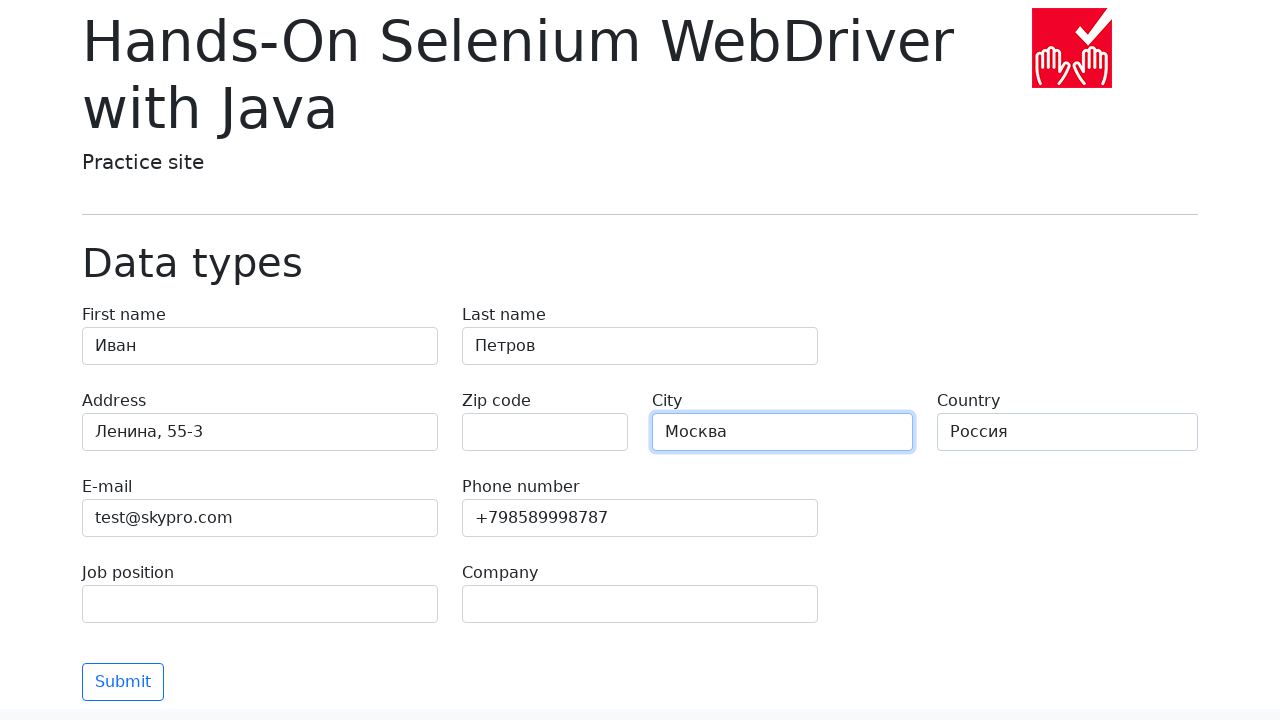

Filled job position field with 'QA' on [name='job-position']
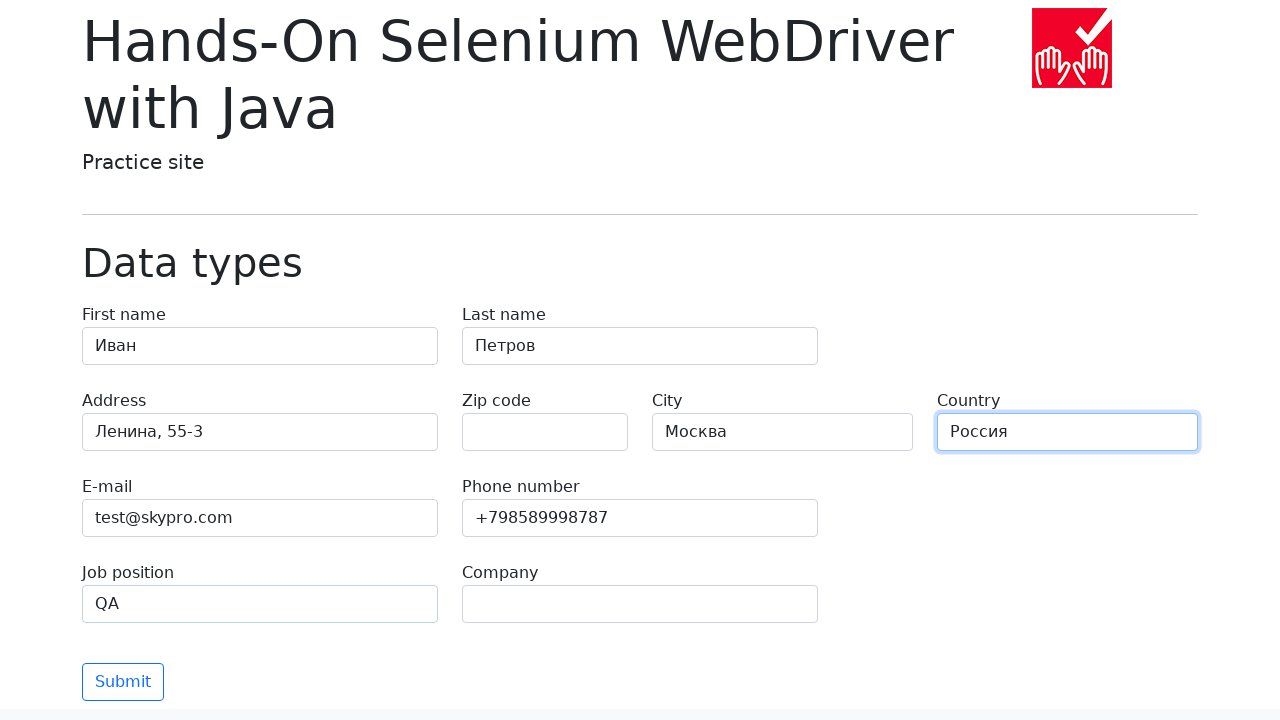

Filled company field with 'SkyPro' on [name='company']
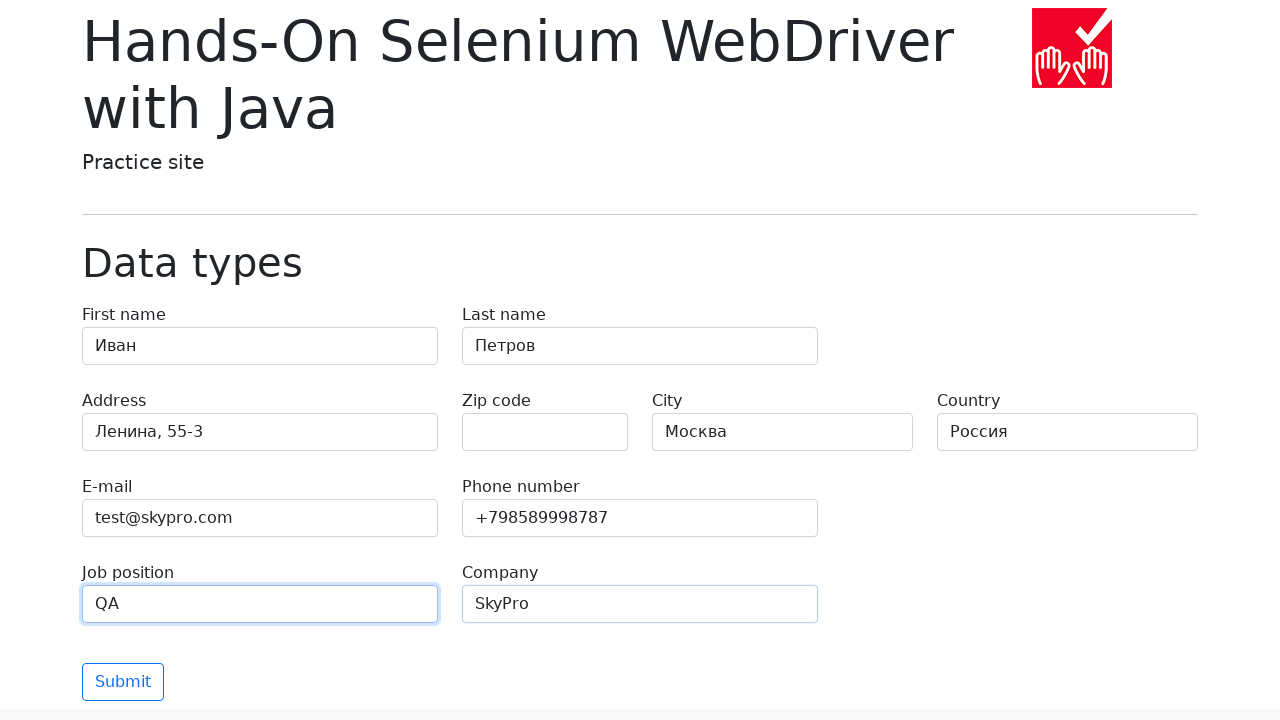

Clicked submit button to submit form at (123, 682) on button[type='submit']
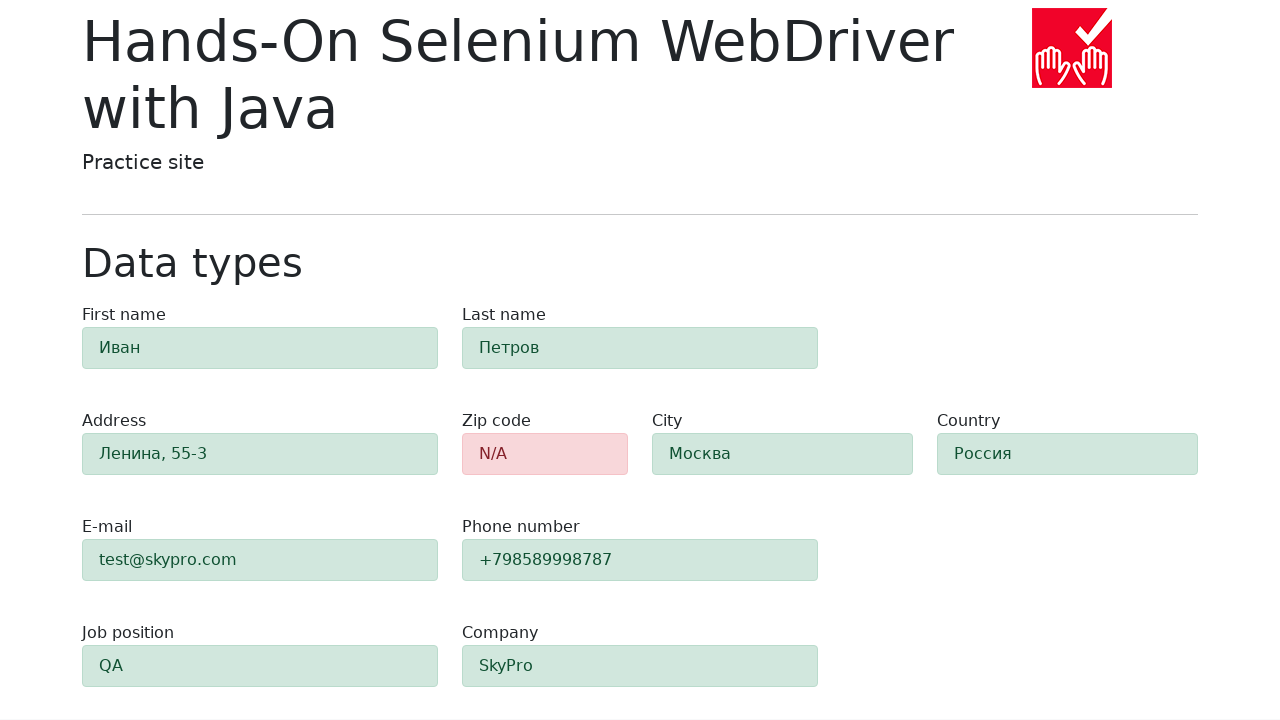

Form validation appeared with filled fields showing green and zip code field showing red
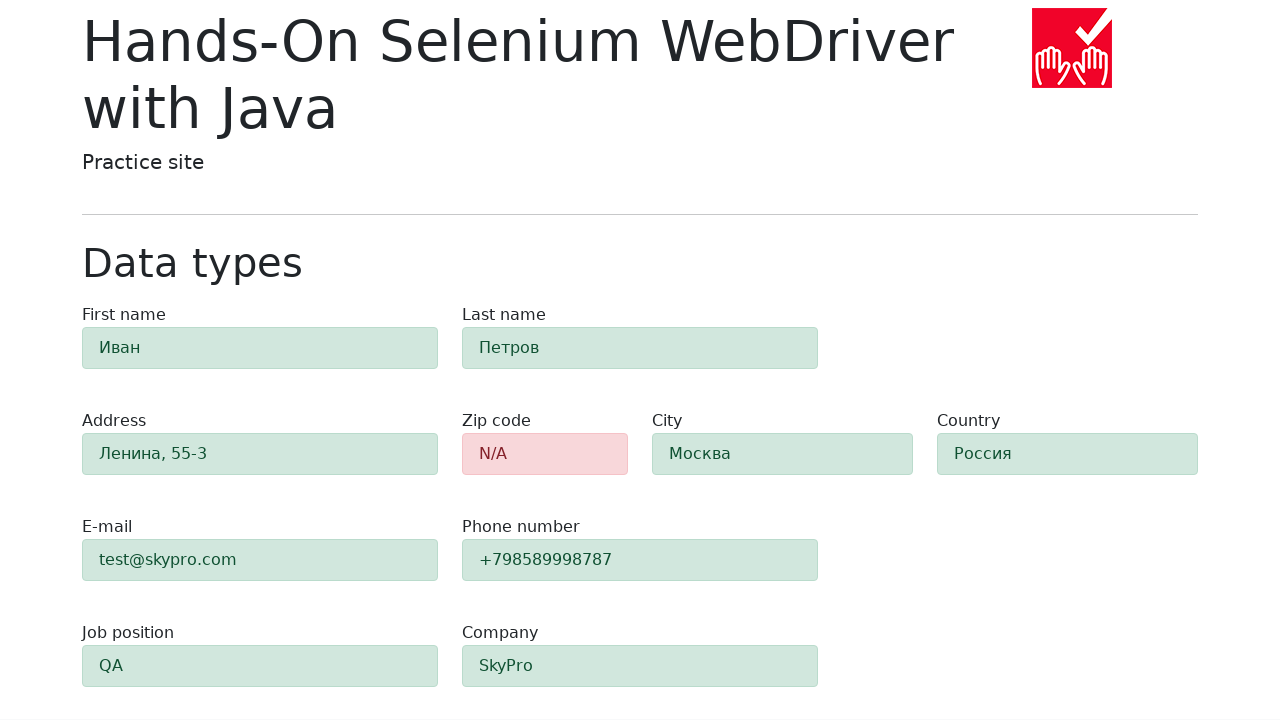

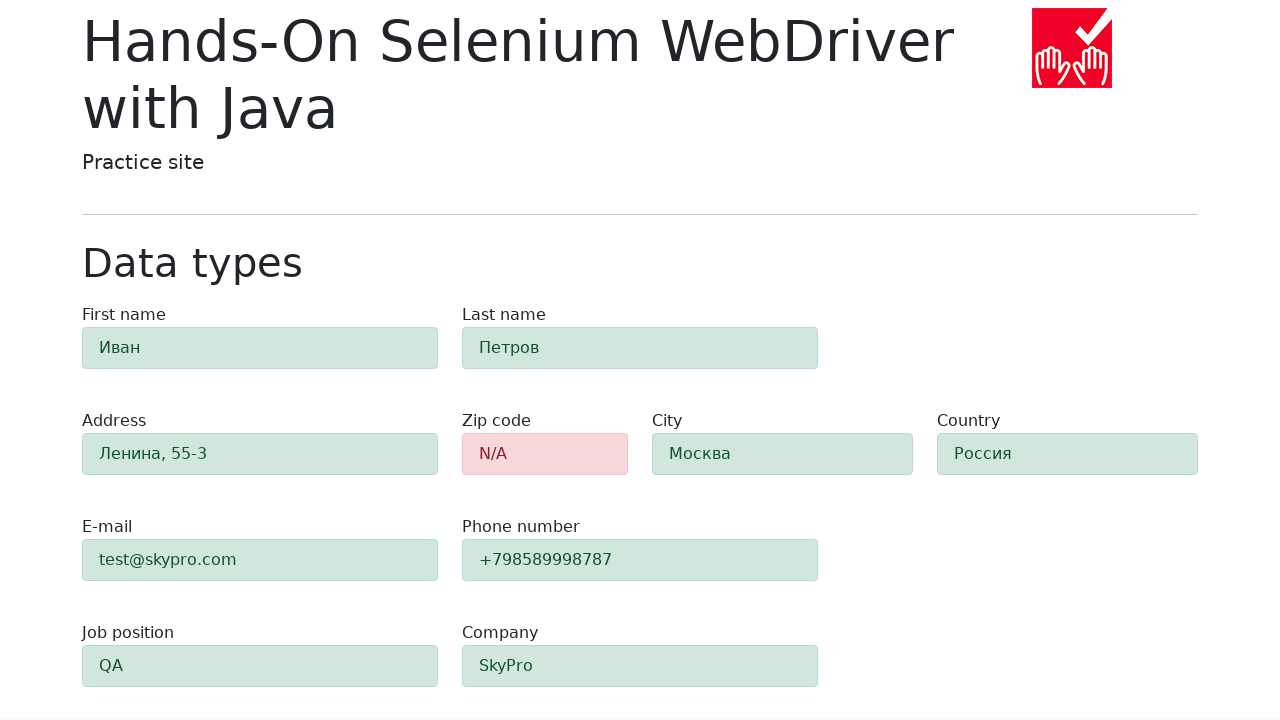